Opens the Flipkart e-commerce website homepage and verifies it loads successfully

Starting URL: https://www.flipkart.com

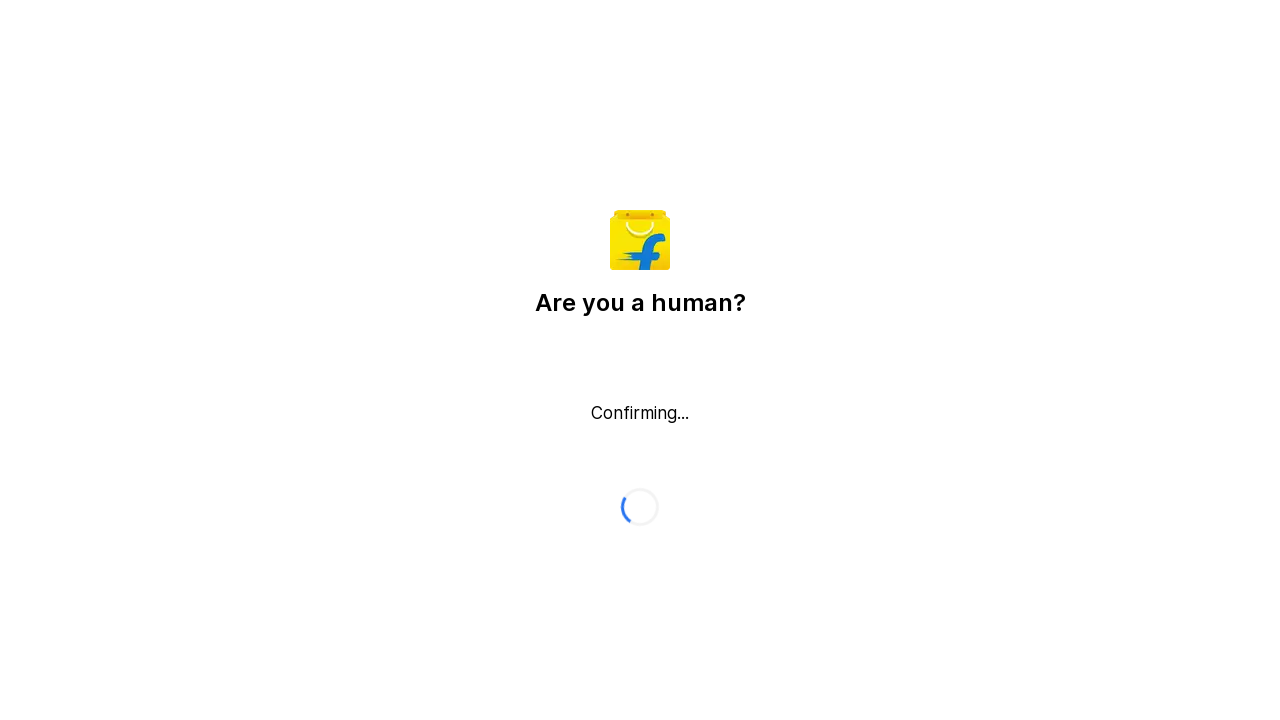

Waited for DOM content to load on Flipkart homepage
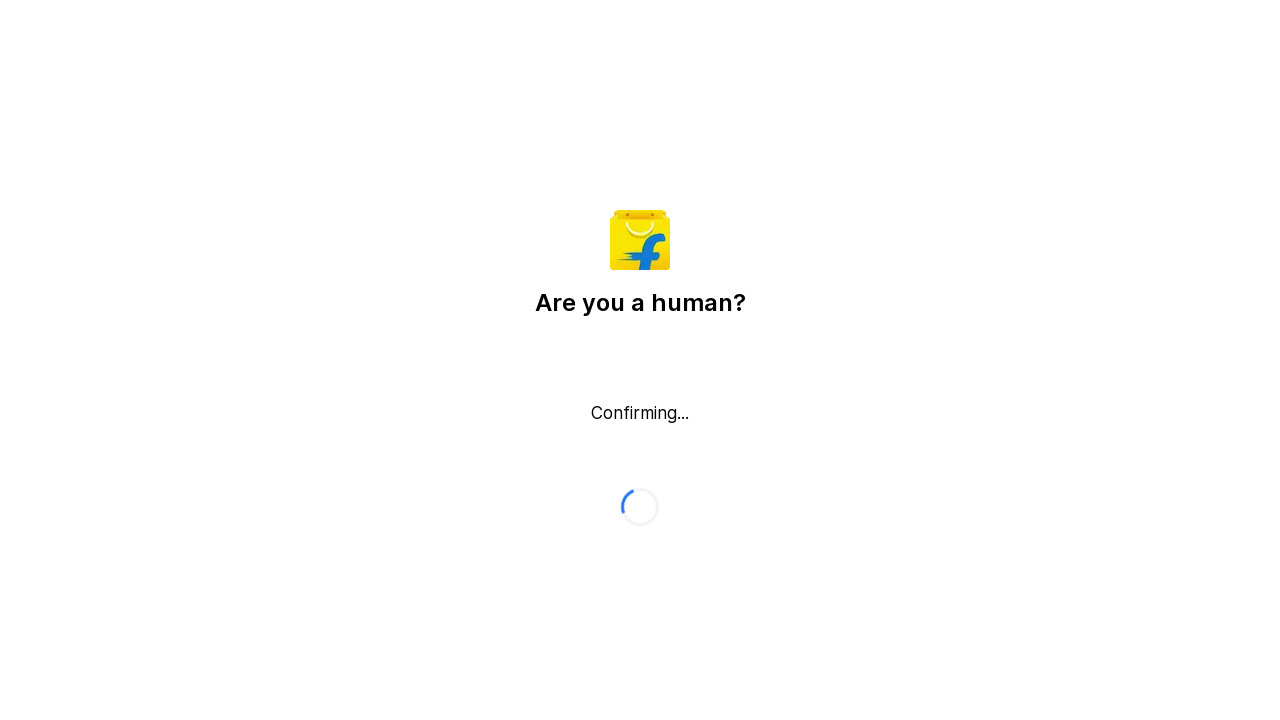

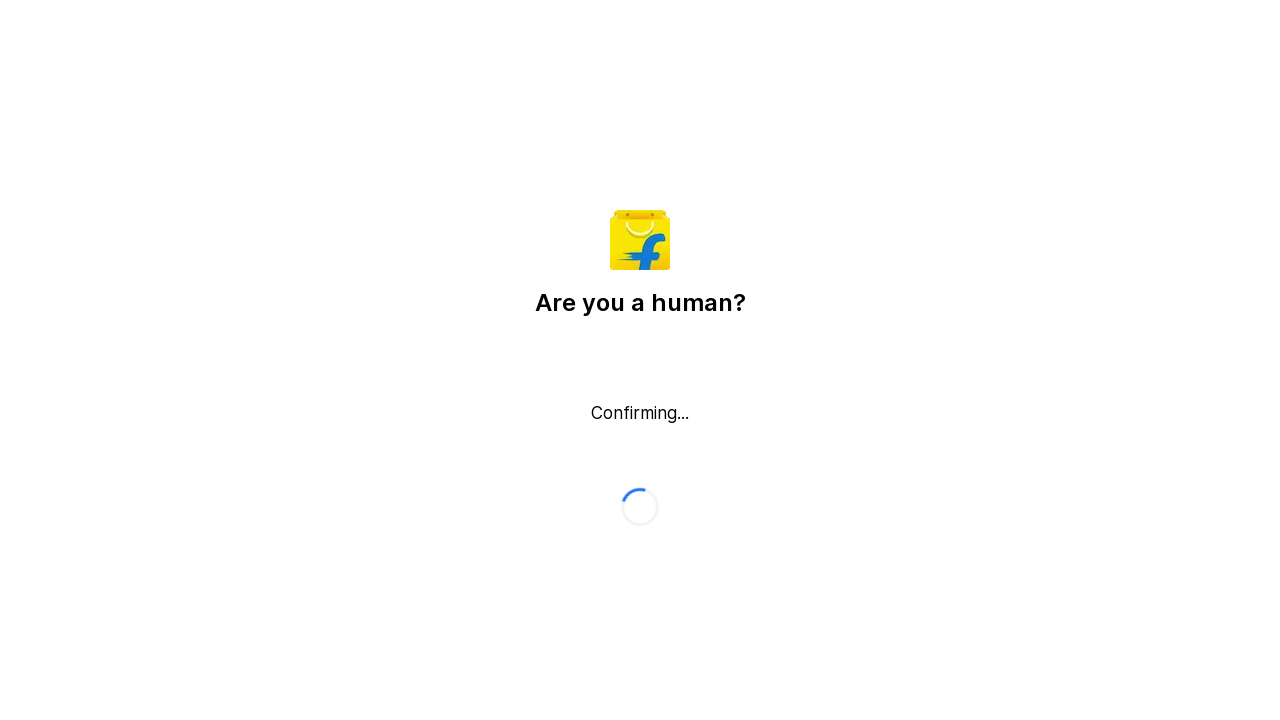